Tests JavaScript confirm dialog functionality by clicking the JS Confirm button and dismissing the confirm dialog

Starting URL: http://the-internet.herokuapp.com/javascript_alerts

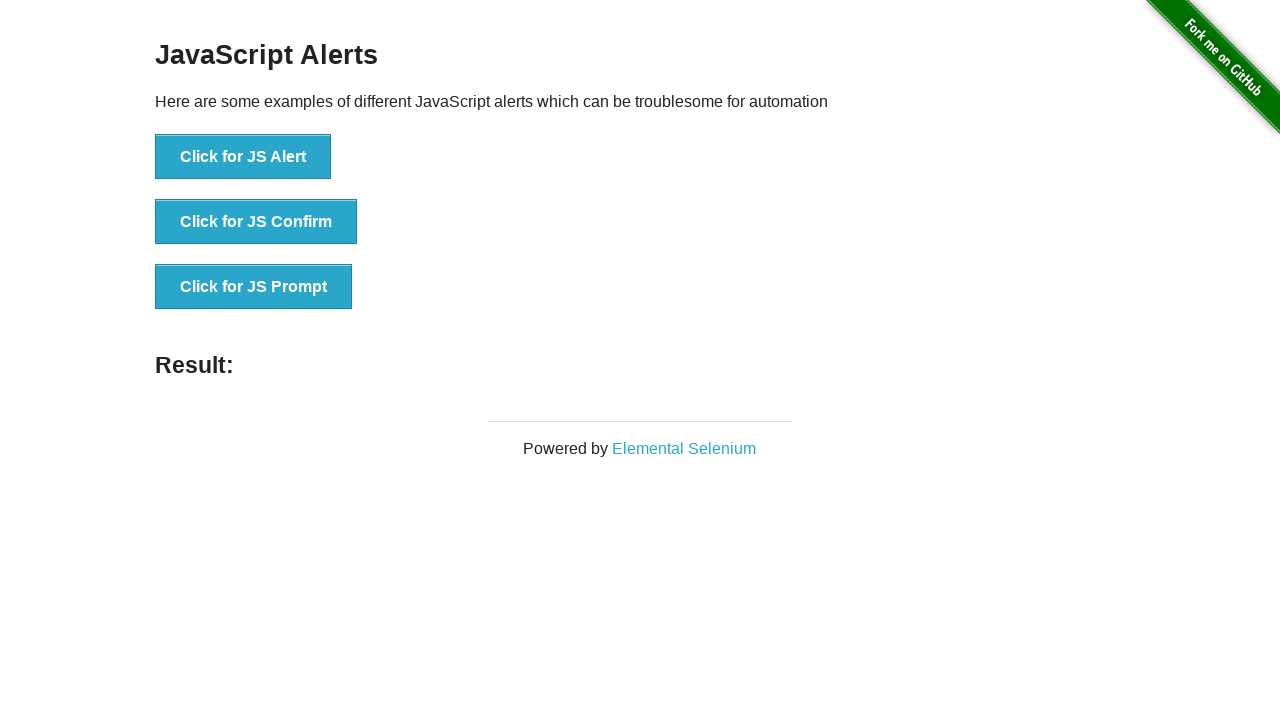

Set up dialog handler to dismiss confirm dialogs
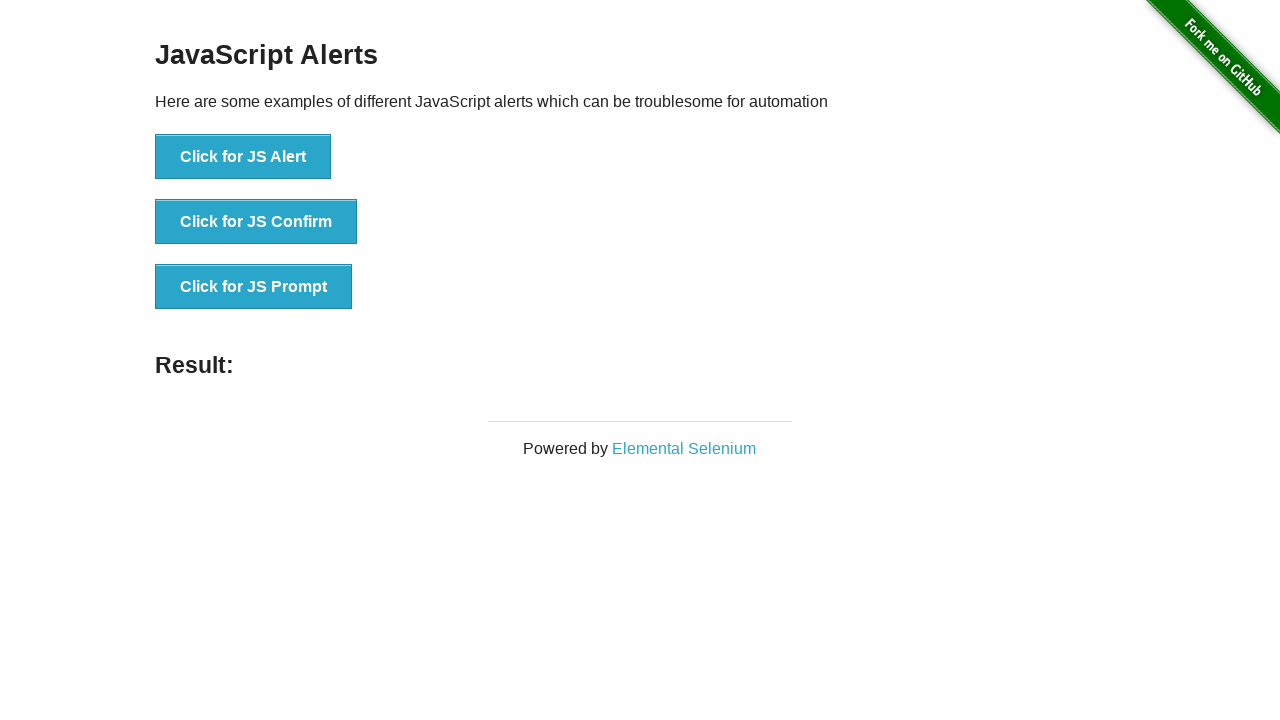

Clicked the JS Confirm button at (256, 222) on xpath=//button[text()='Click for JS Confirm']
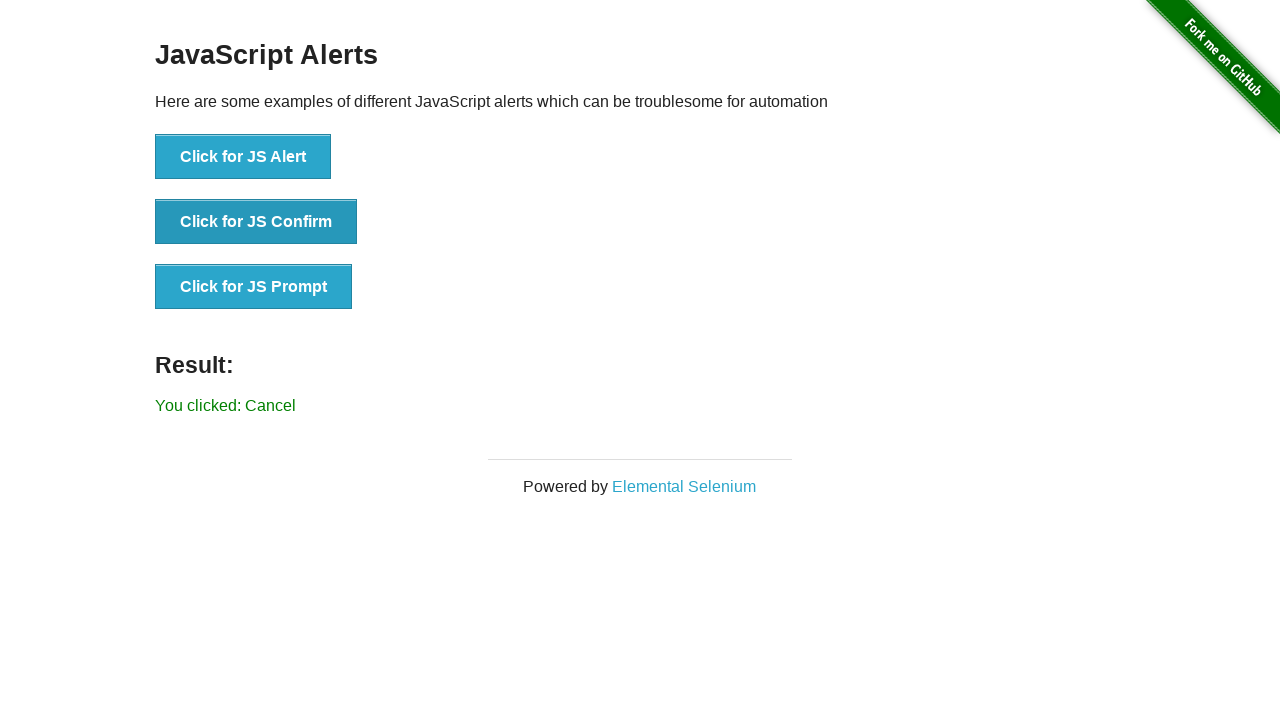

Confirm dialog was dismissed and result text appeared
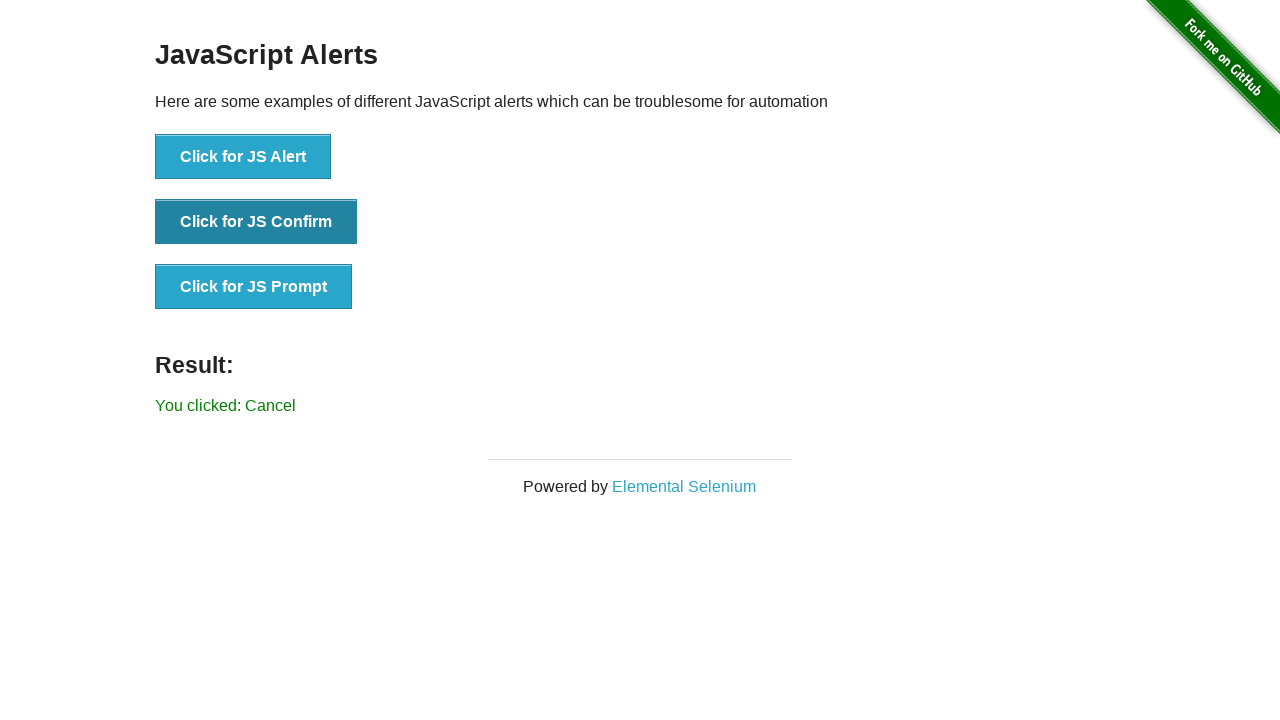

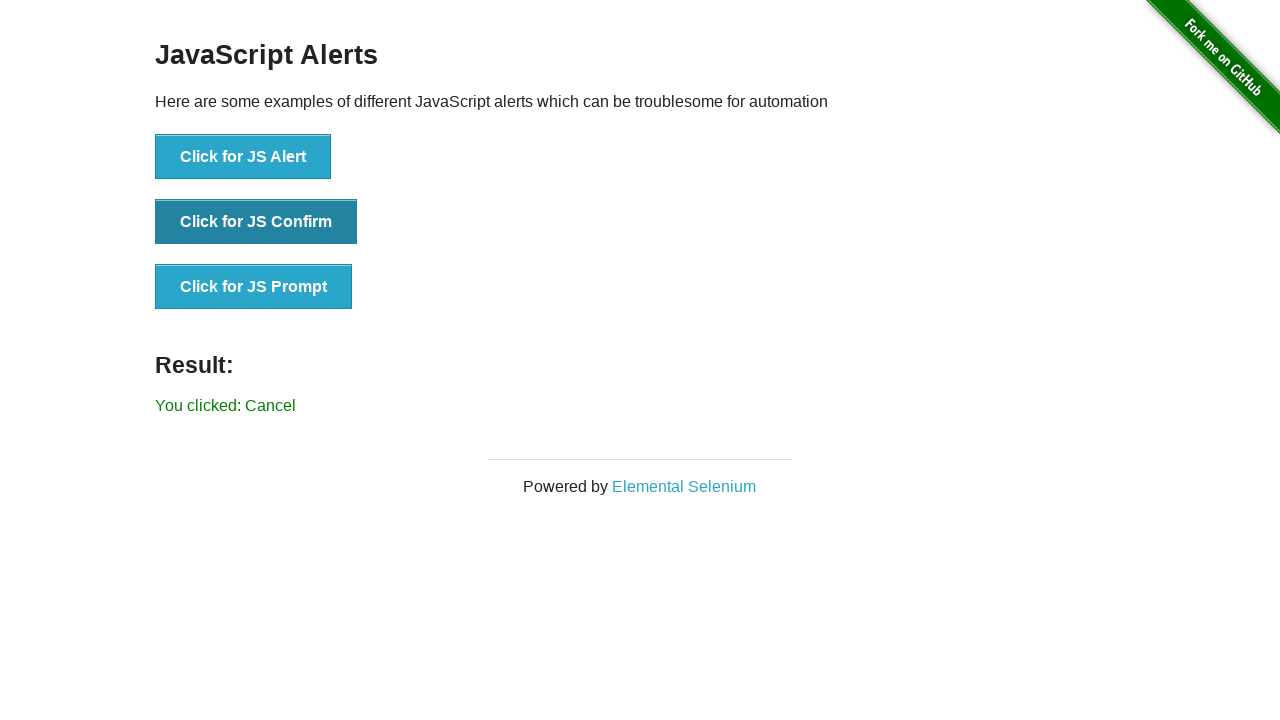